Tests that entering a number too big (371) displays an error message "Number is too big"

Starting URL: https://kristinek.github.io/site/tasks/enter_a_number

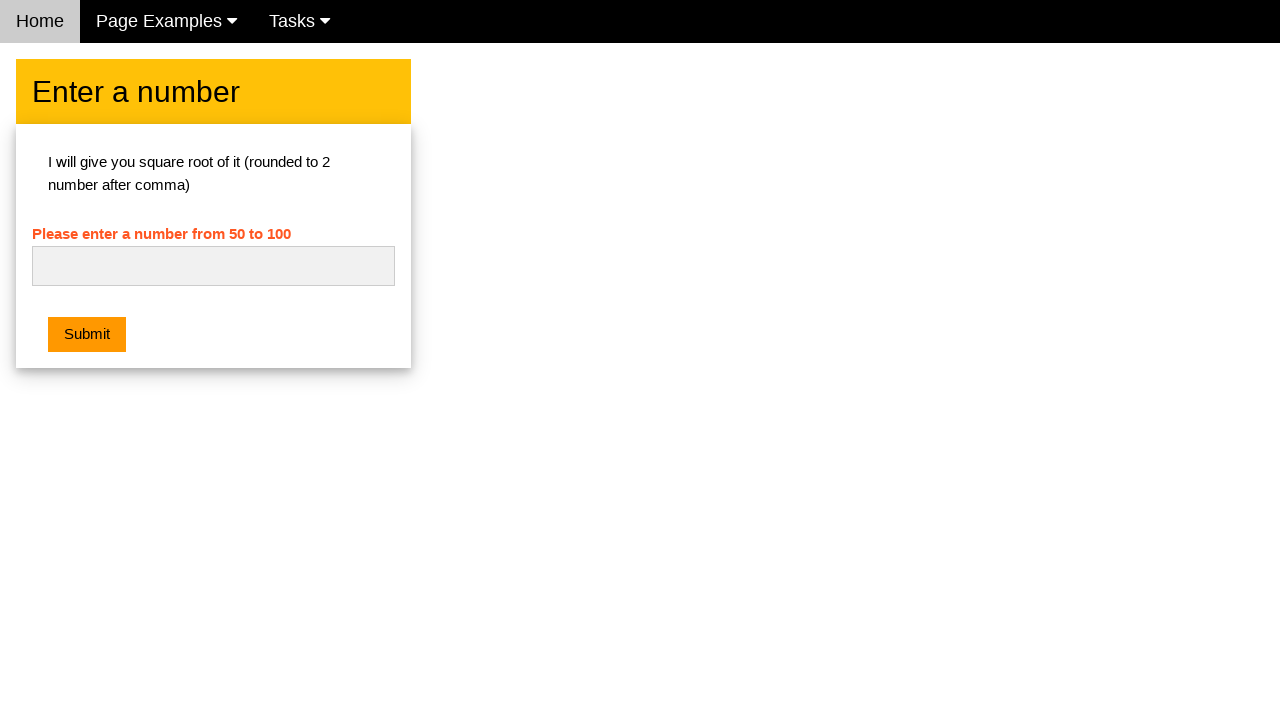

Filled input field with number 371 on #numb
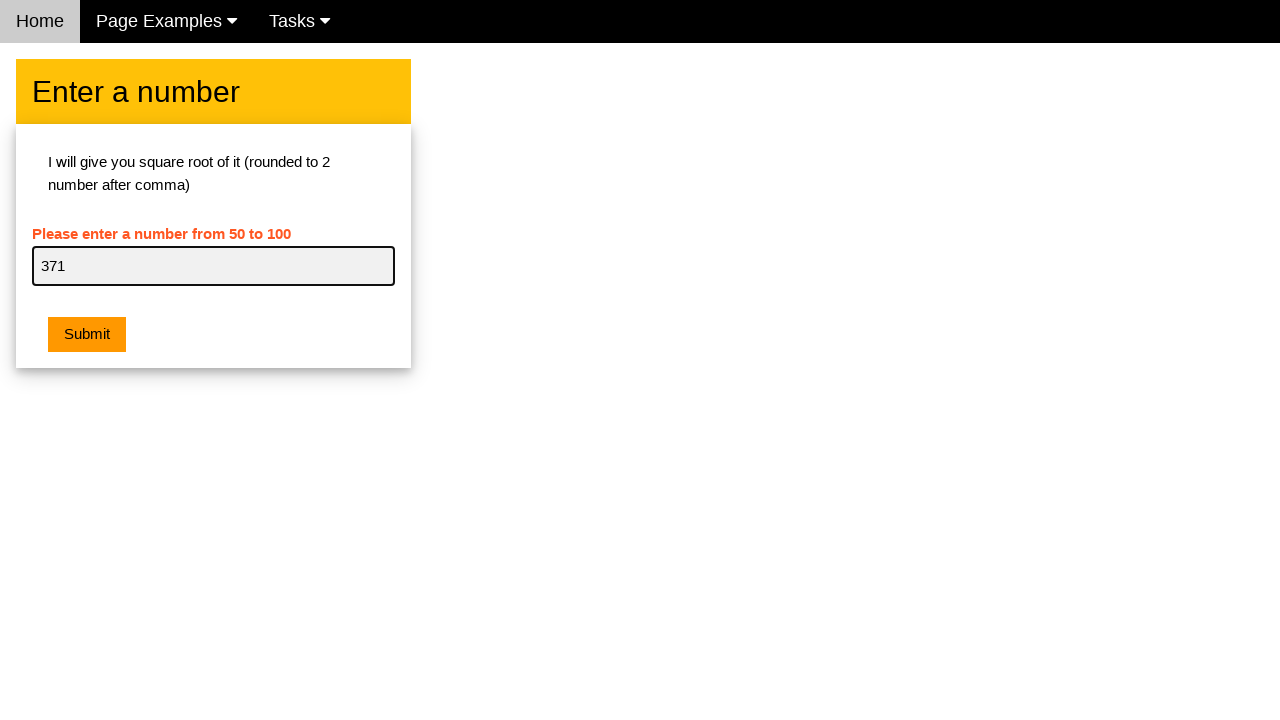

Clicked submit button at (87, 335) on .w3-orange
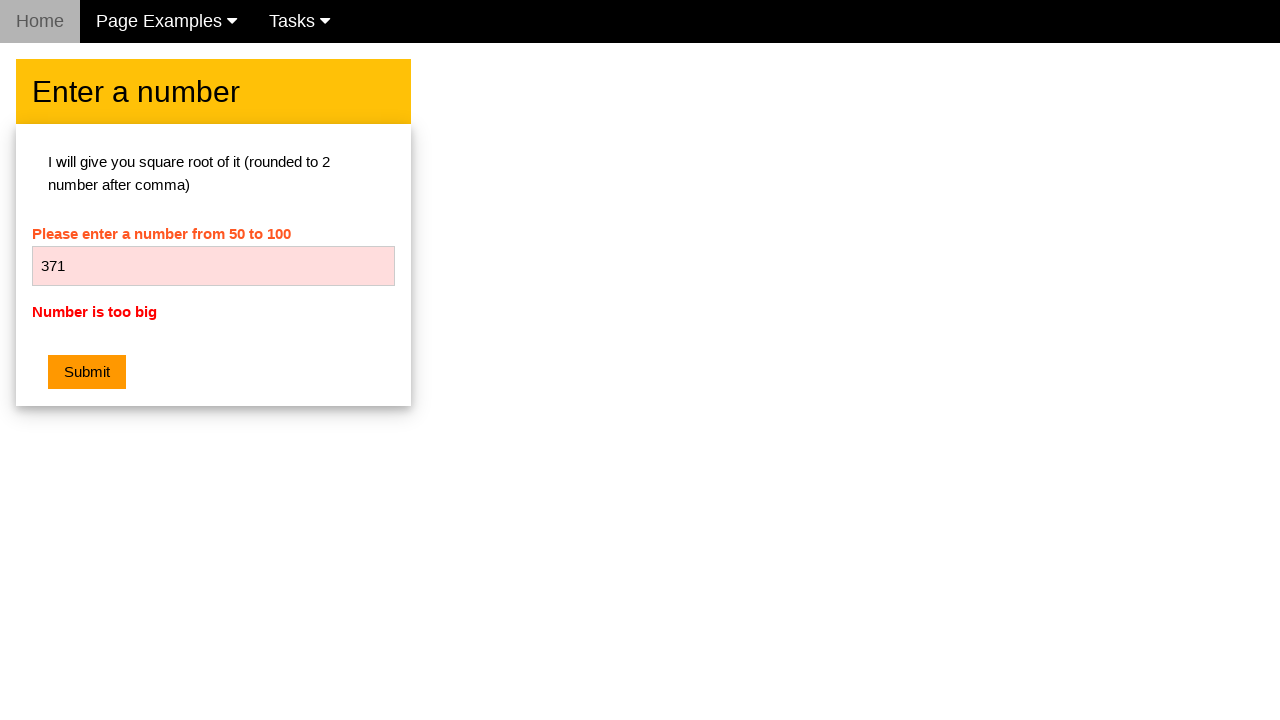

Error message element appeared
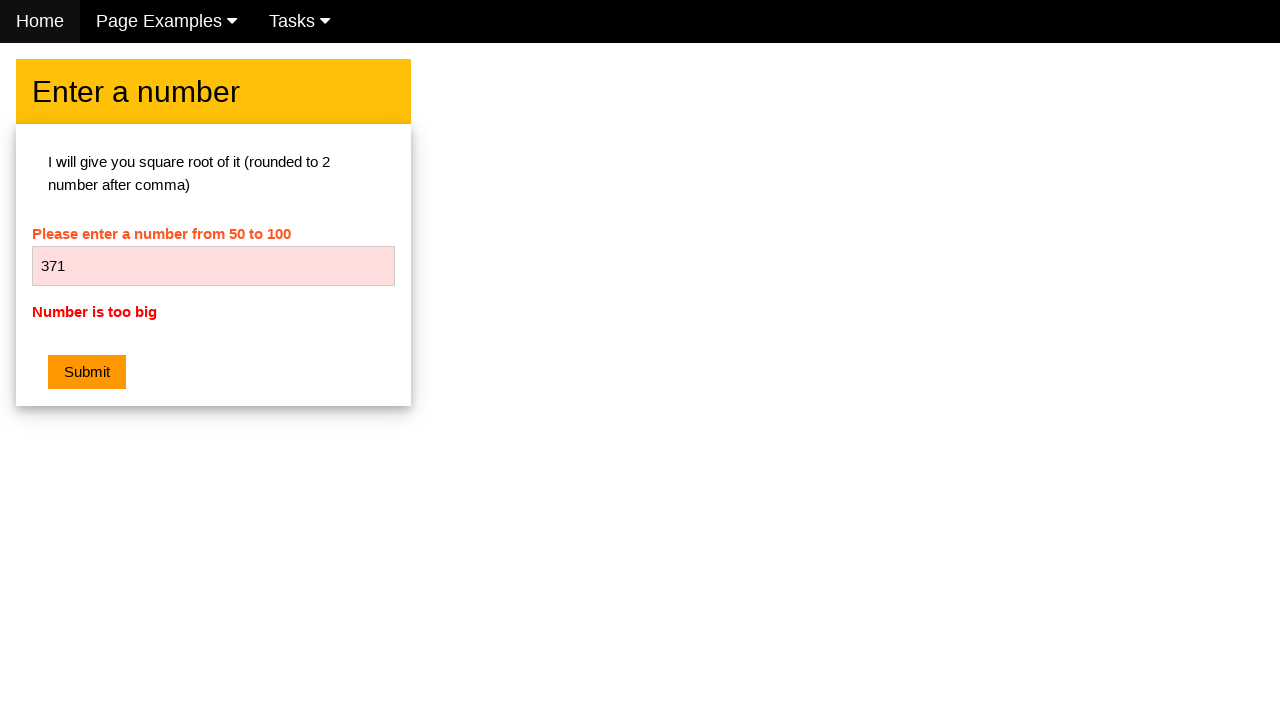

Retrieved error message text content
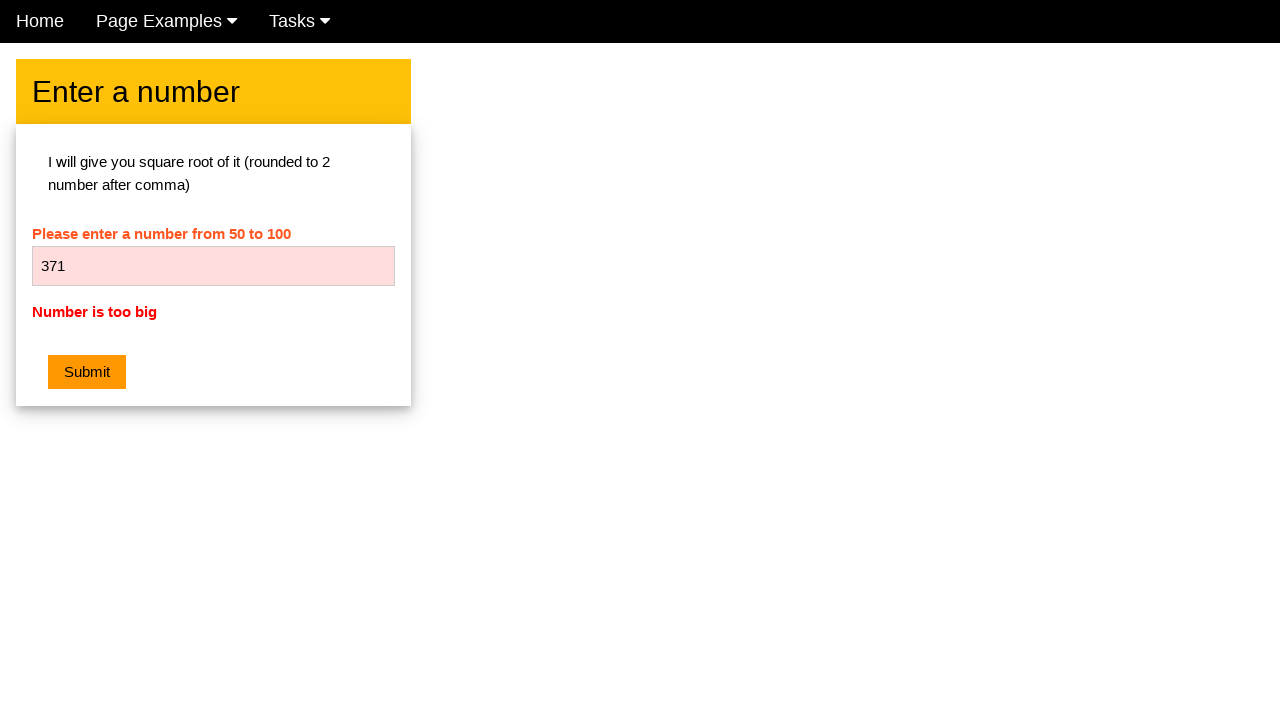

Asserted error message is 'Number is too big'
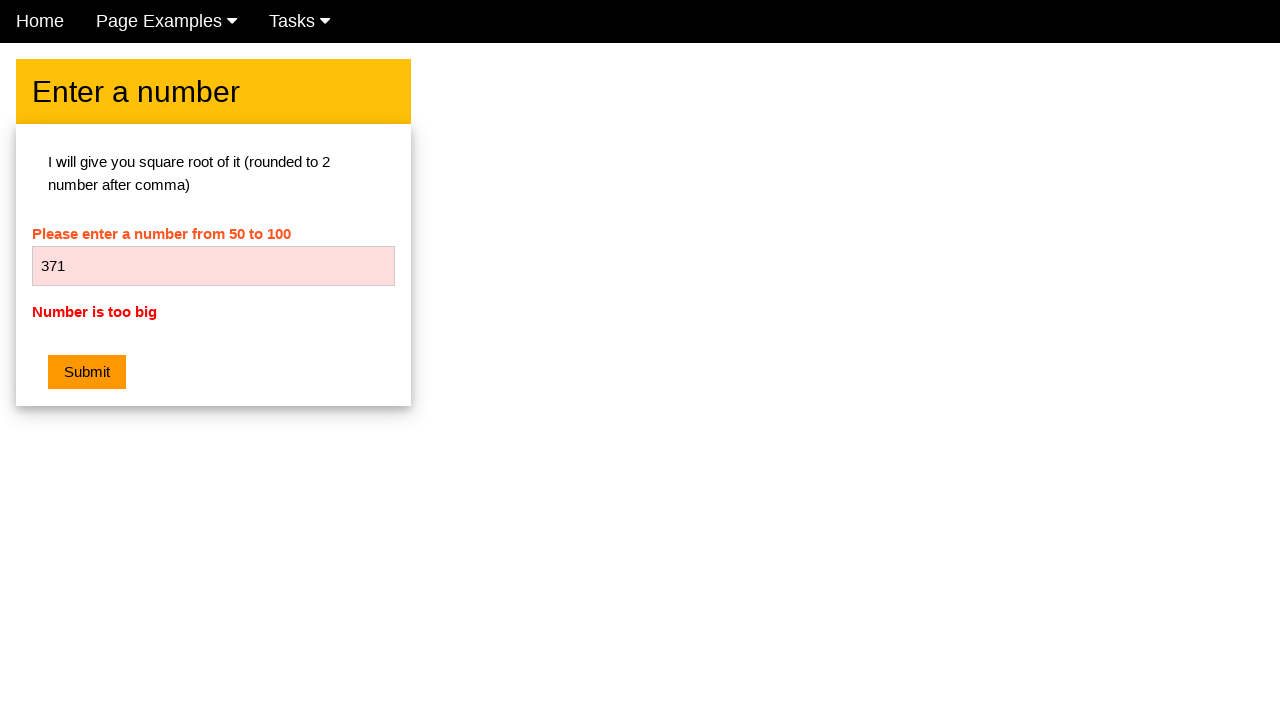

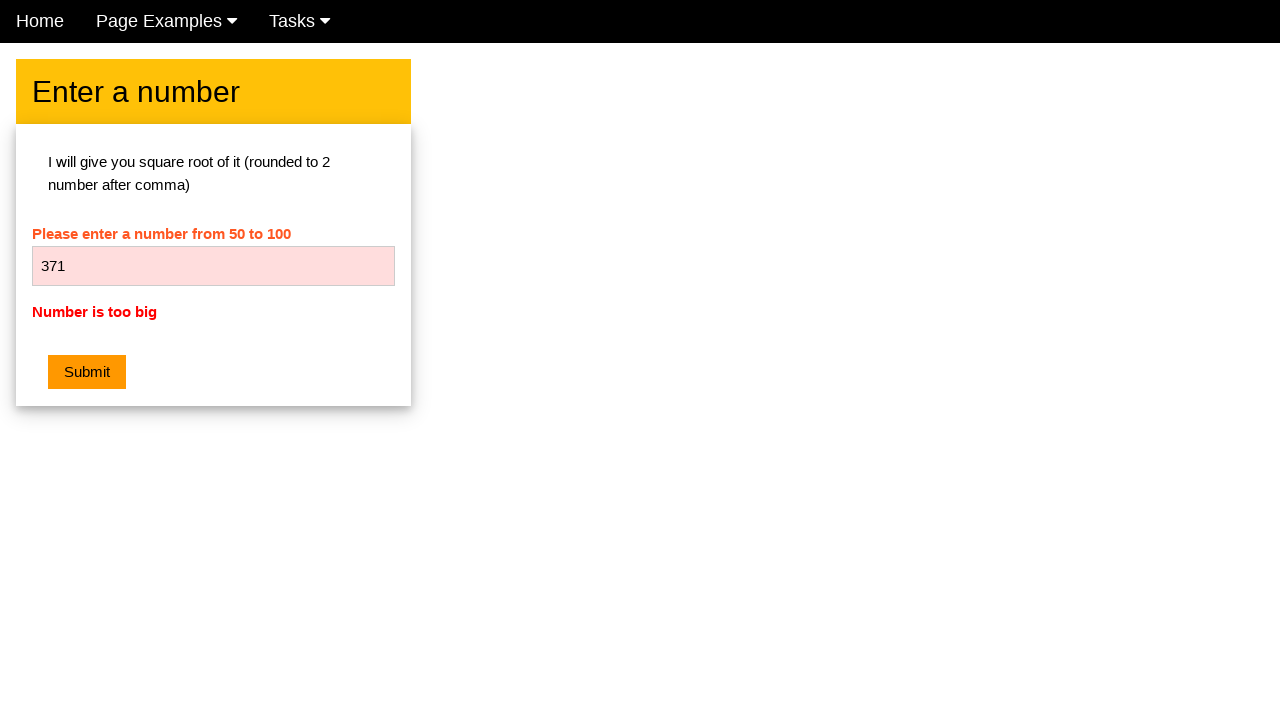